Navigates to the home page and waits for the page to fully load

Starting URL: https://graphixcollab.com/

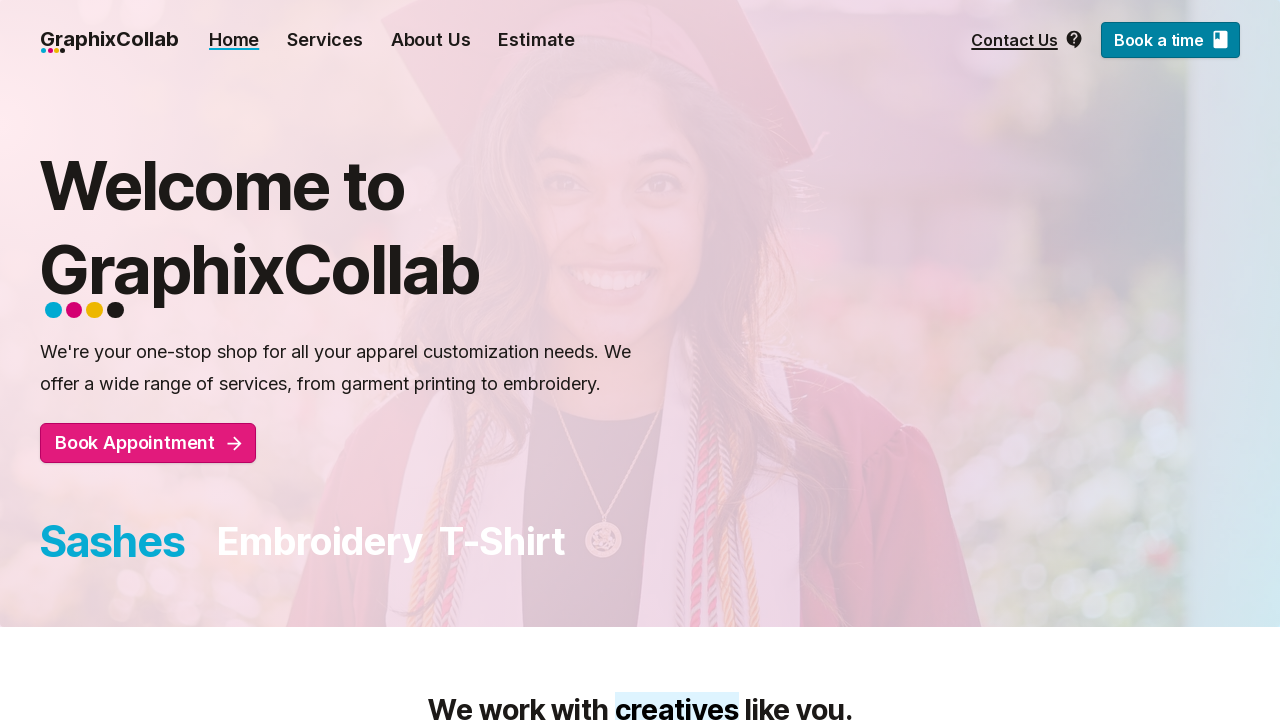

Navigated to home page at https://graphixcollab.com/
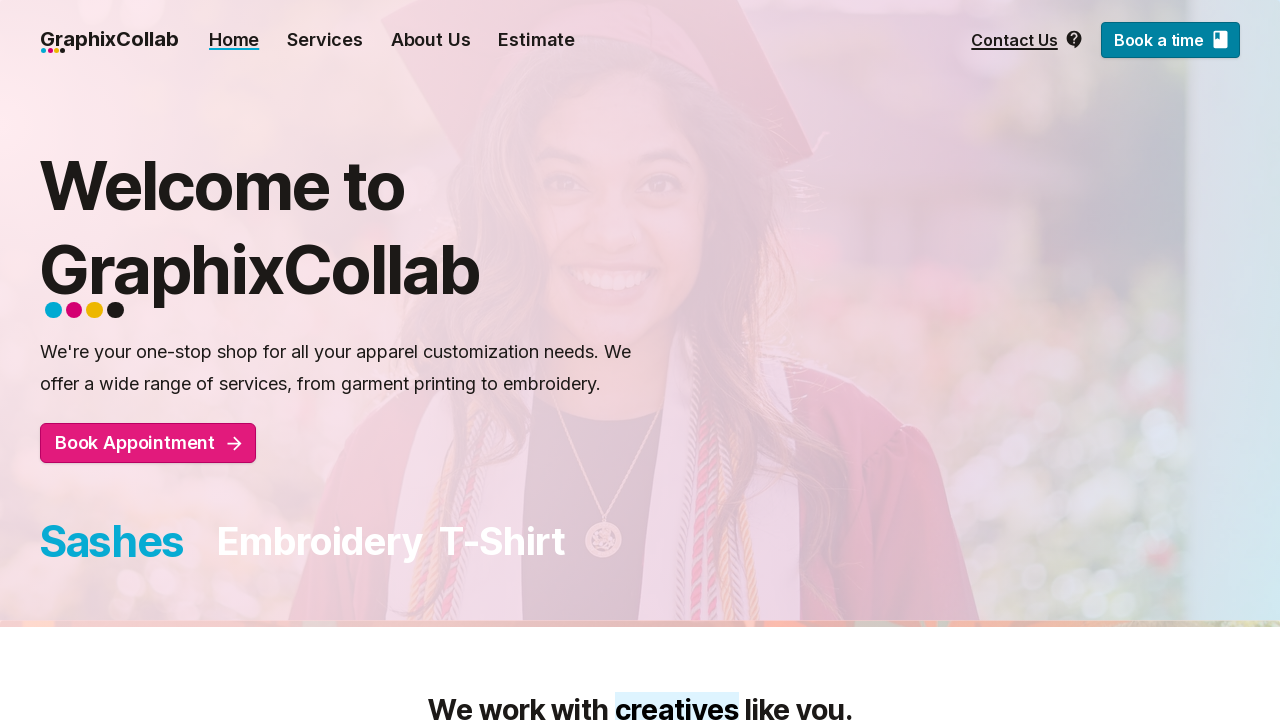

Page fully loaded and reached network idle state
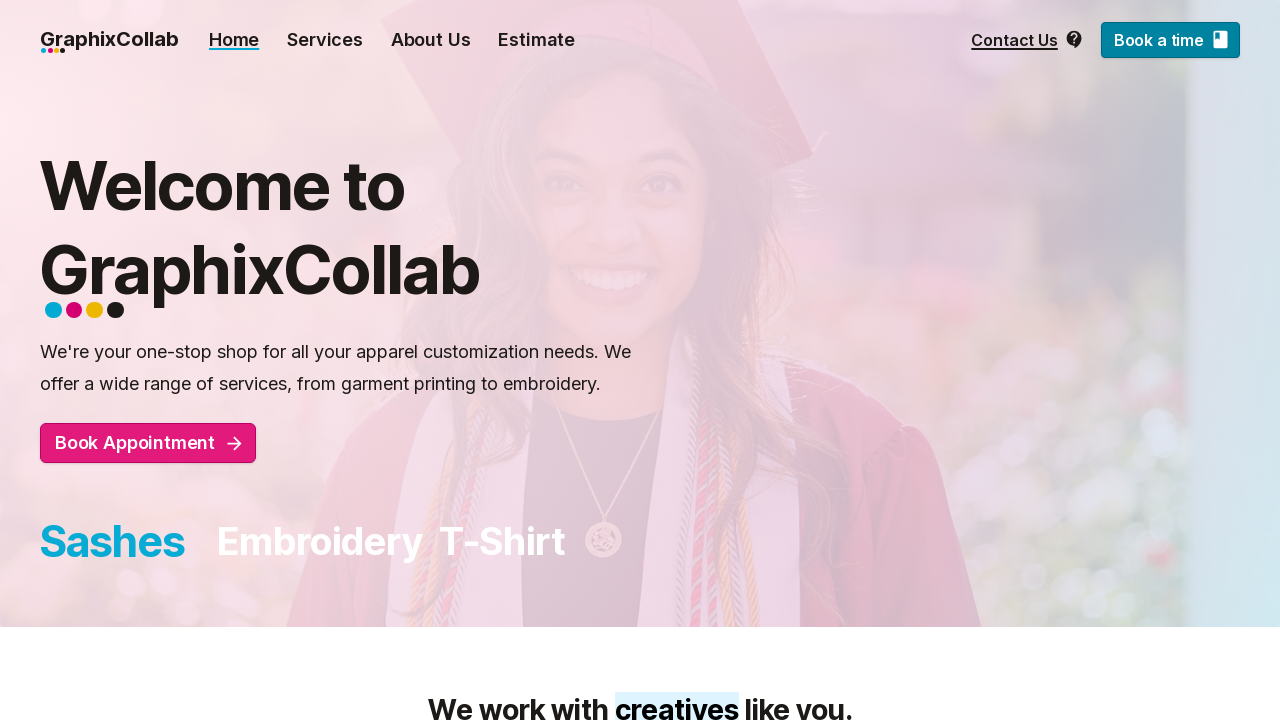

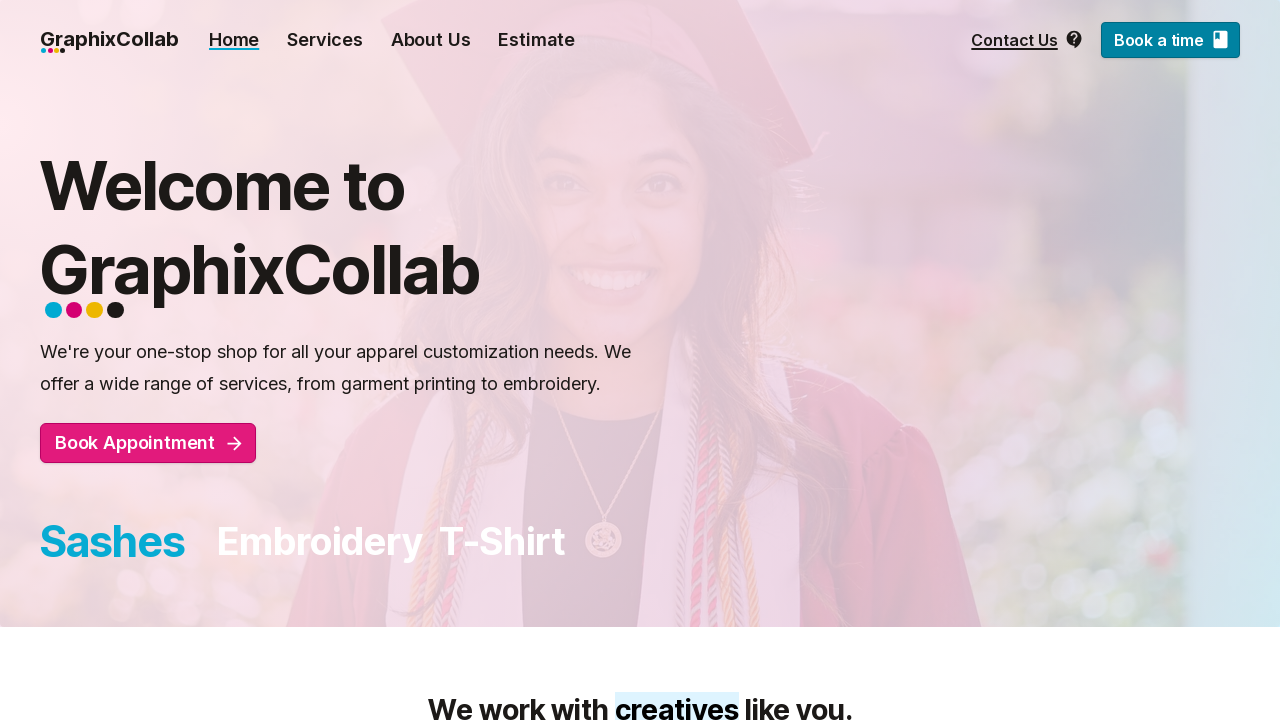